Tests JavaScript Alert popup by clicking the JS Alert button and accepting the alert dialog

Starting URL: http://the-internet.herokuapp.com/javascript_alerts

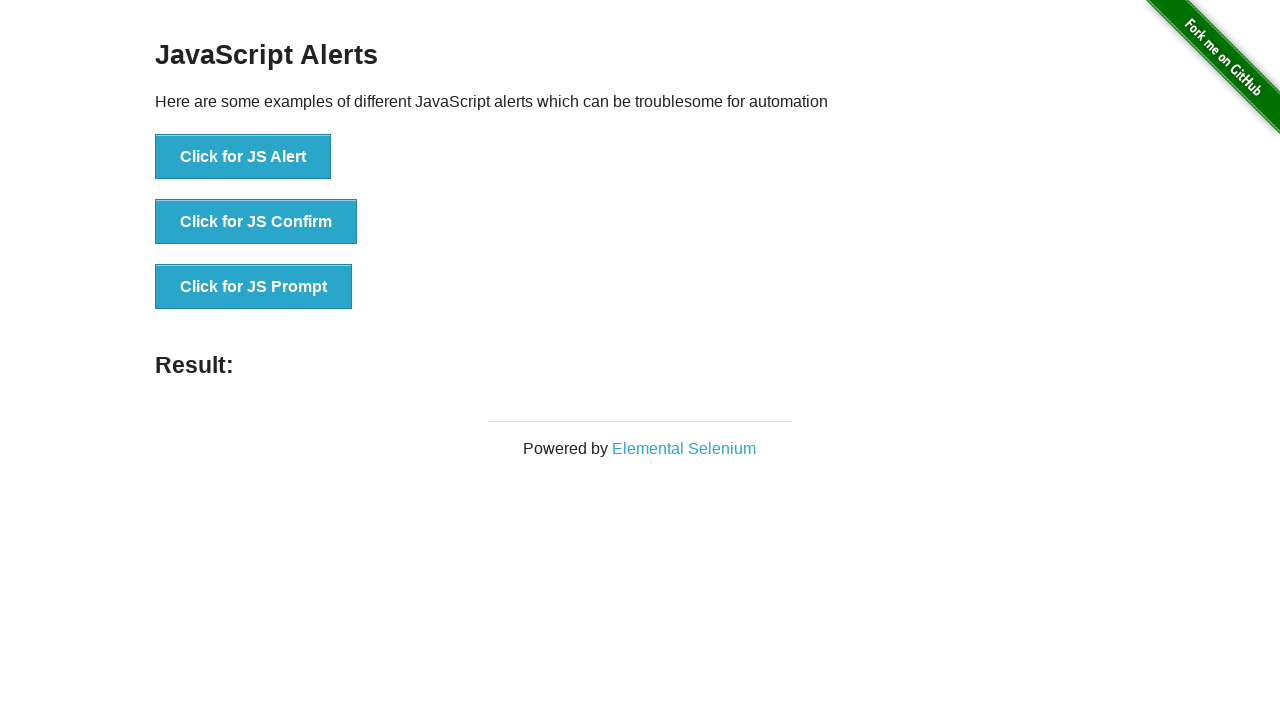

Clicked the JS Alert button at (243, 157) on //button[@onclick="jsAlert()"]
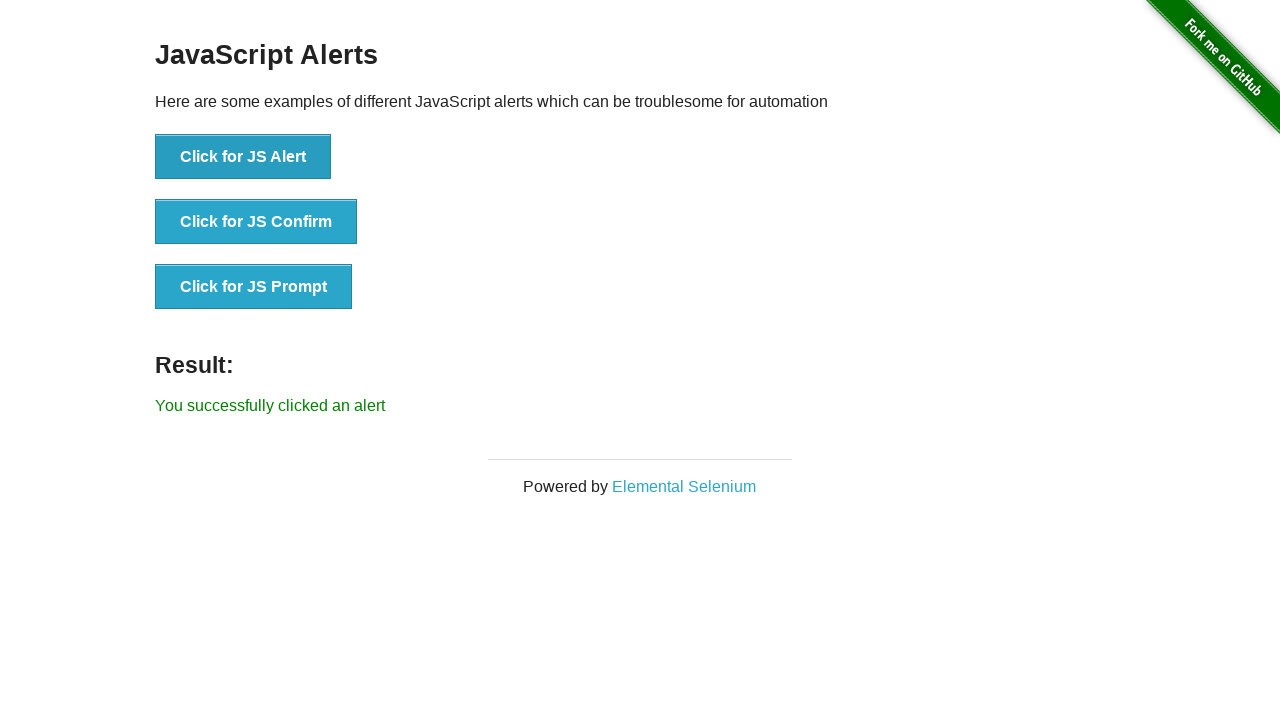

Set up dialog handler to accept alerts
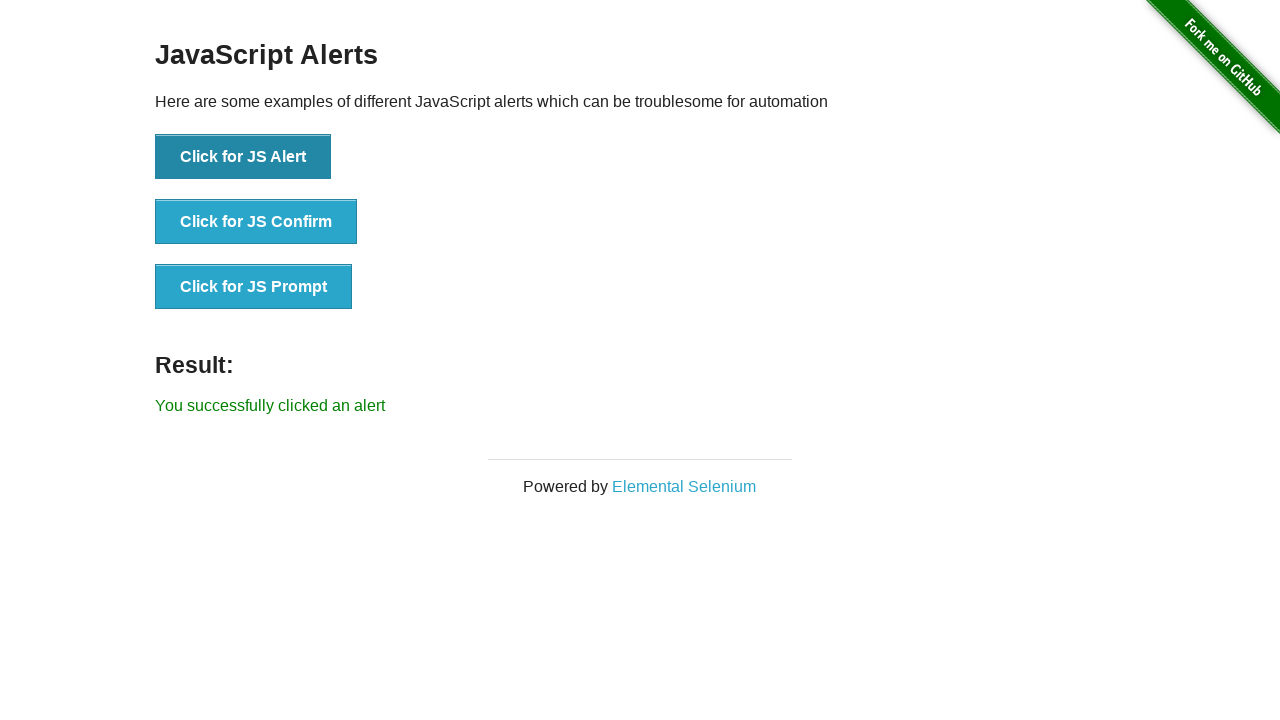

Registered custom alert dialog handler
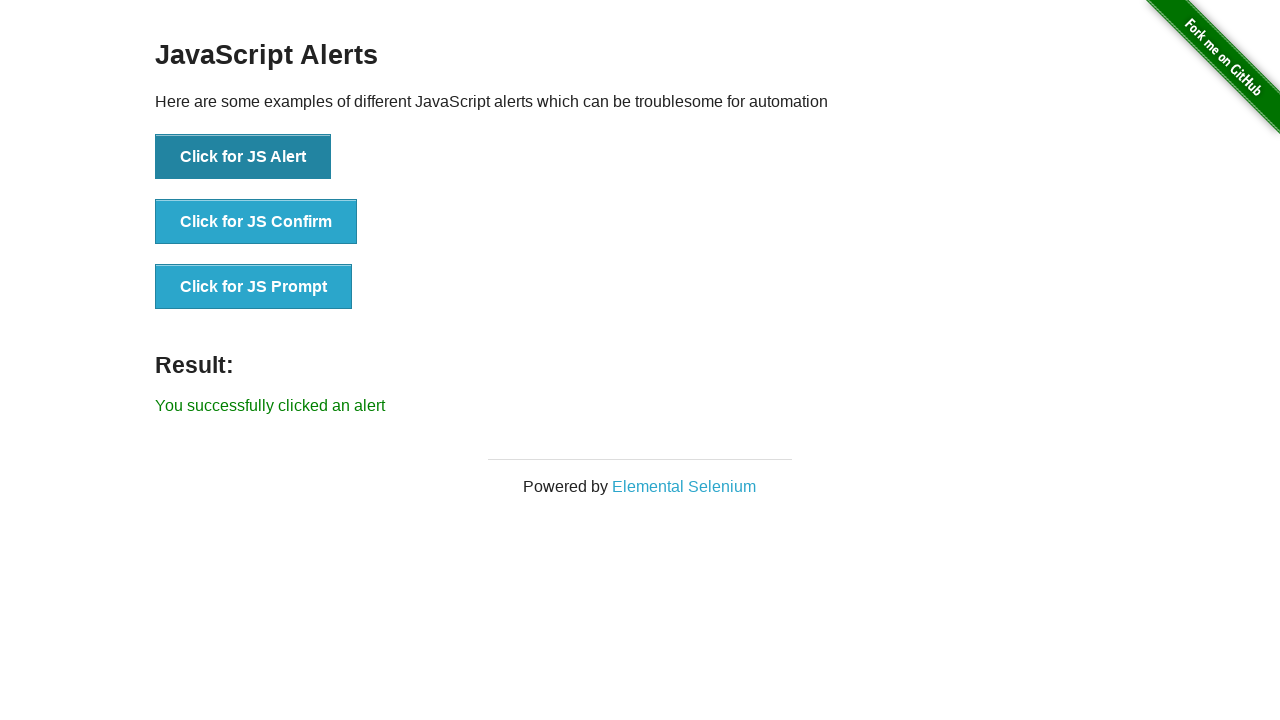

Clicked the JS Alert button and accepted the alert dialog at (243, 157) on //button[@onclick="jsAlert()"]
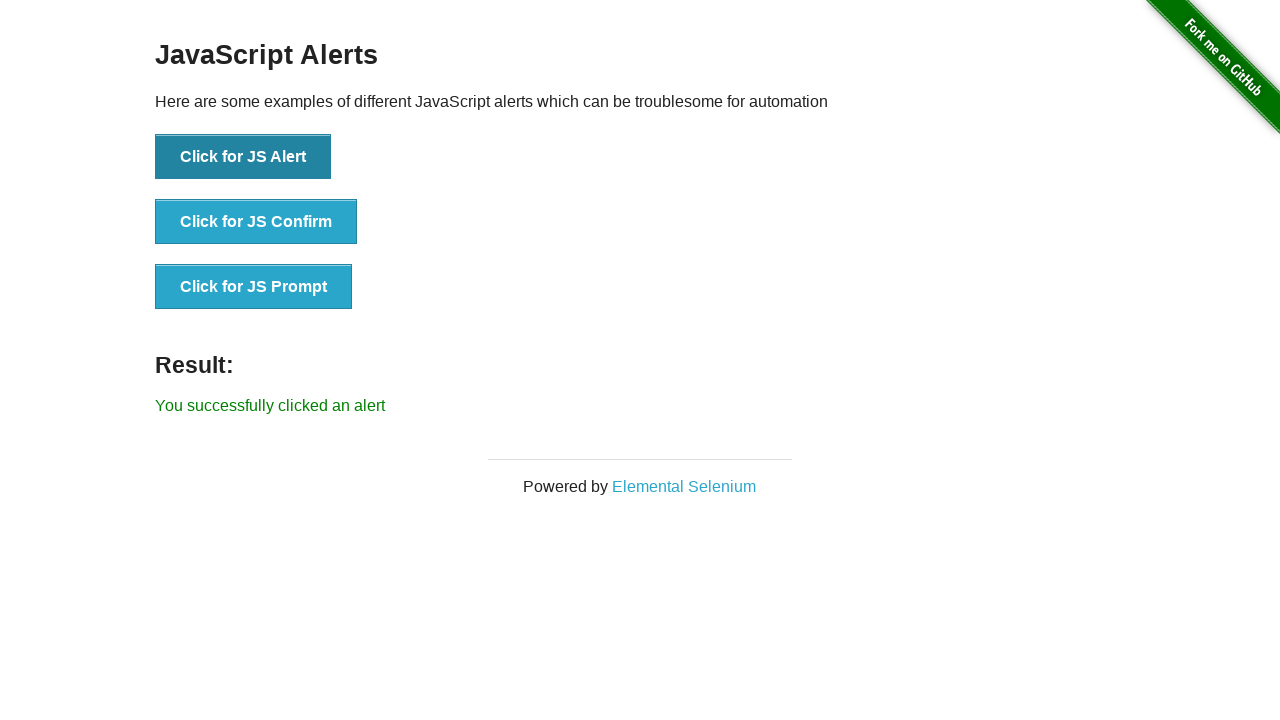

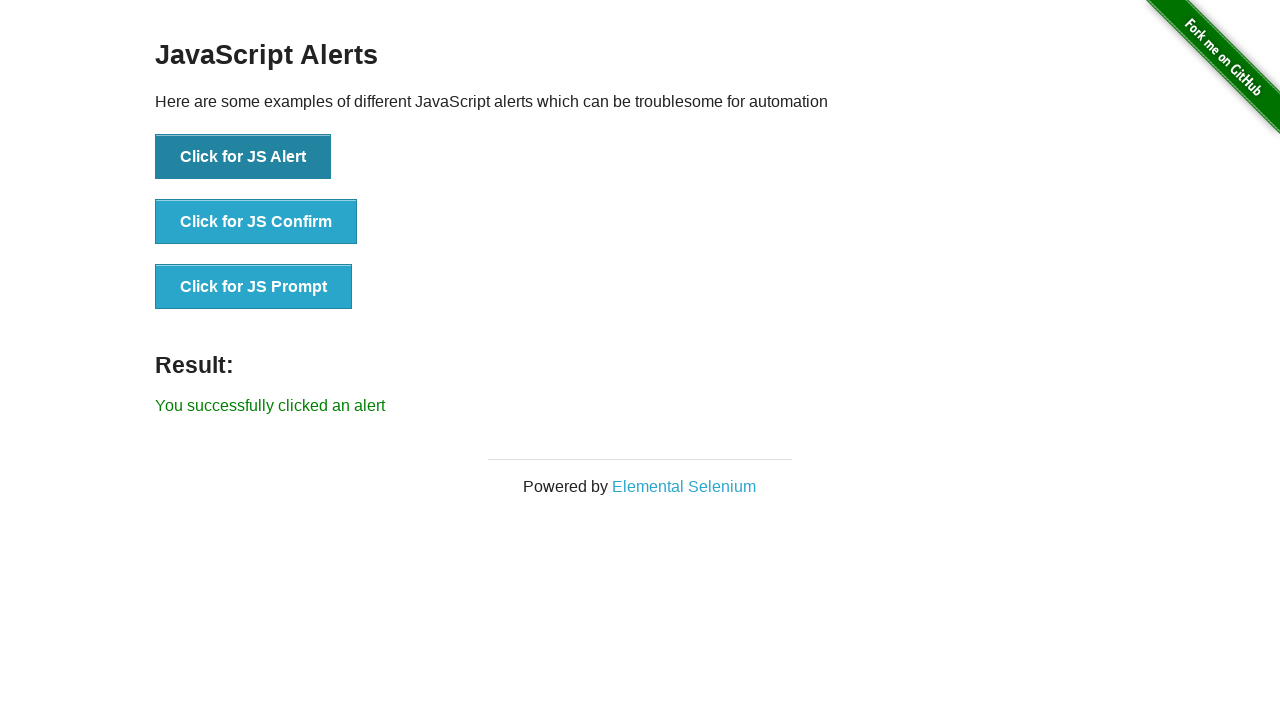